Fills out a student registration practice form with personal details, date of birth, subjects, hobbies, address, and state/city selections, then verifies the submitted data appears correctly in the confirmation table.

Starting URL: https://demoqa.com/automation-practice-form

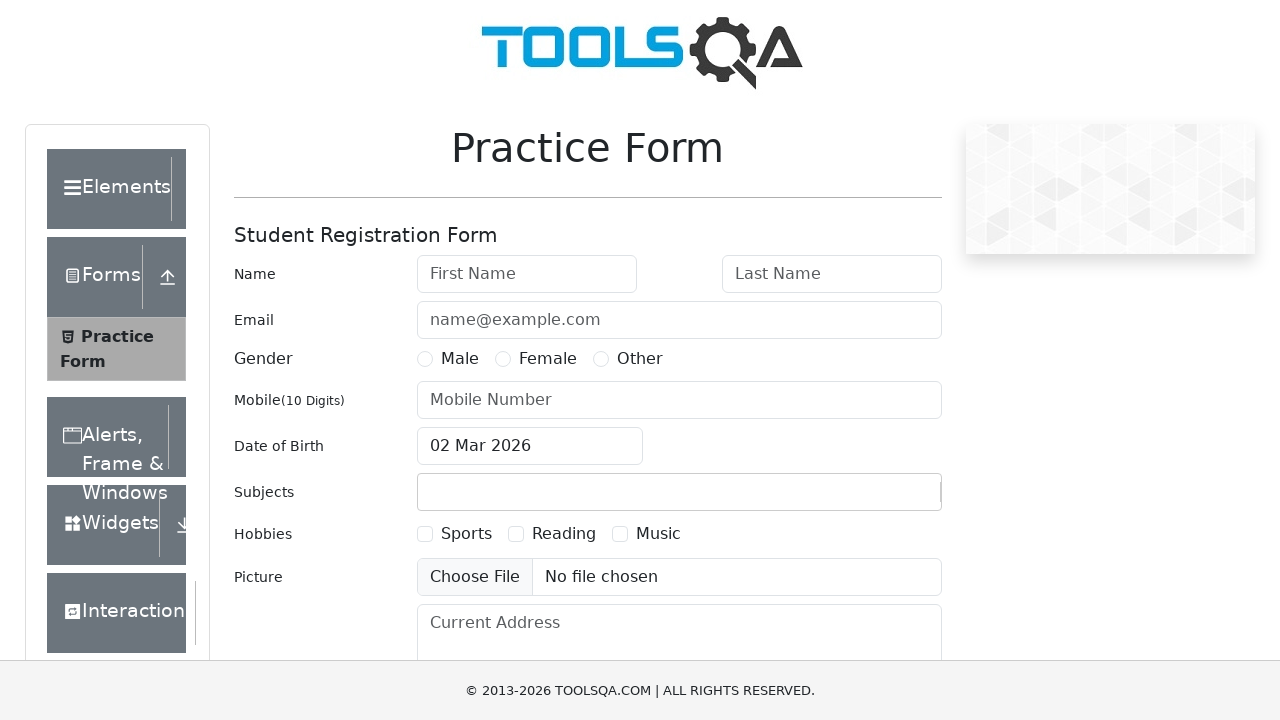

Removed fixed banner element
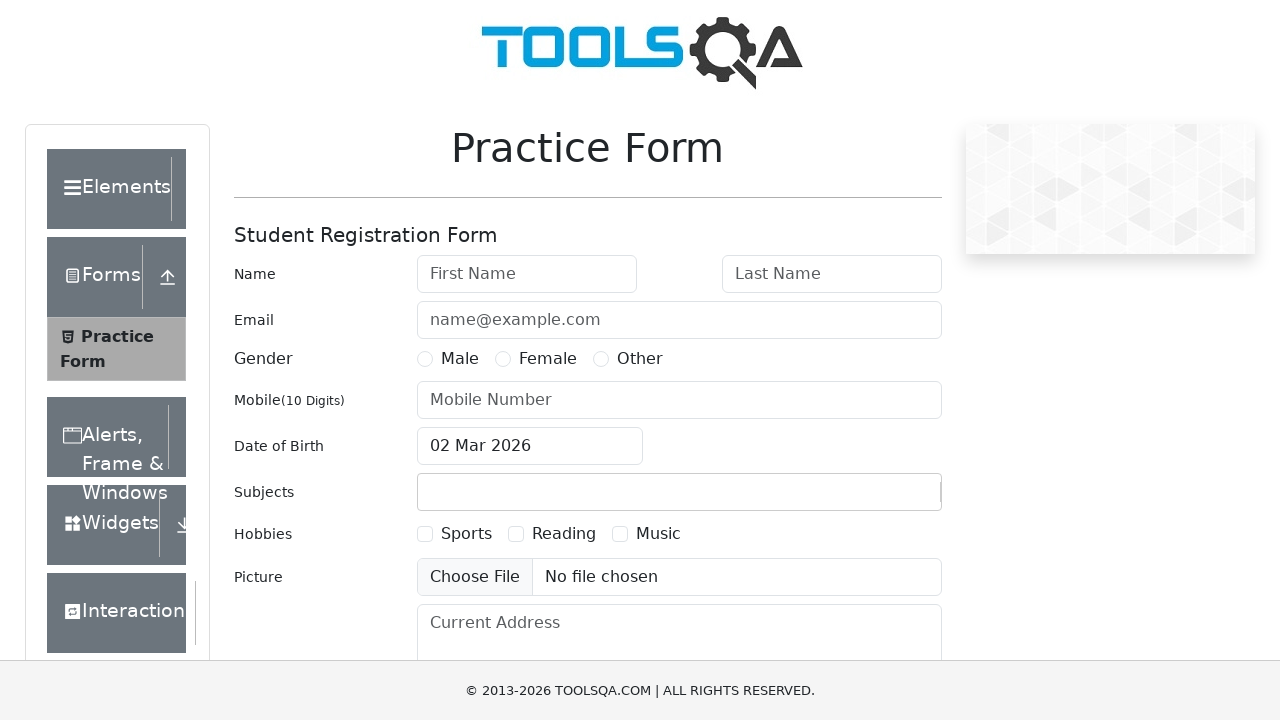

Removed footer element
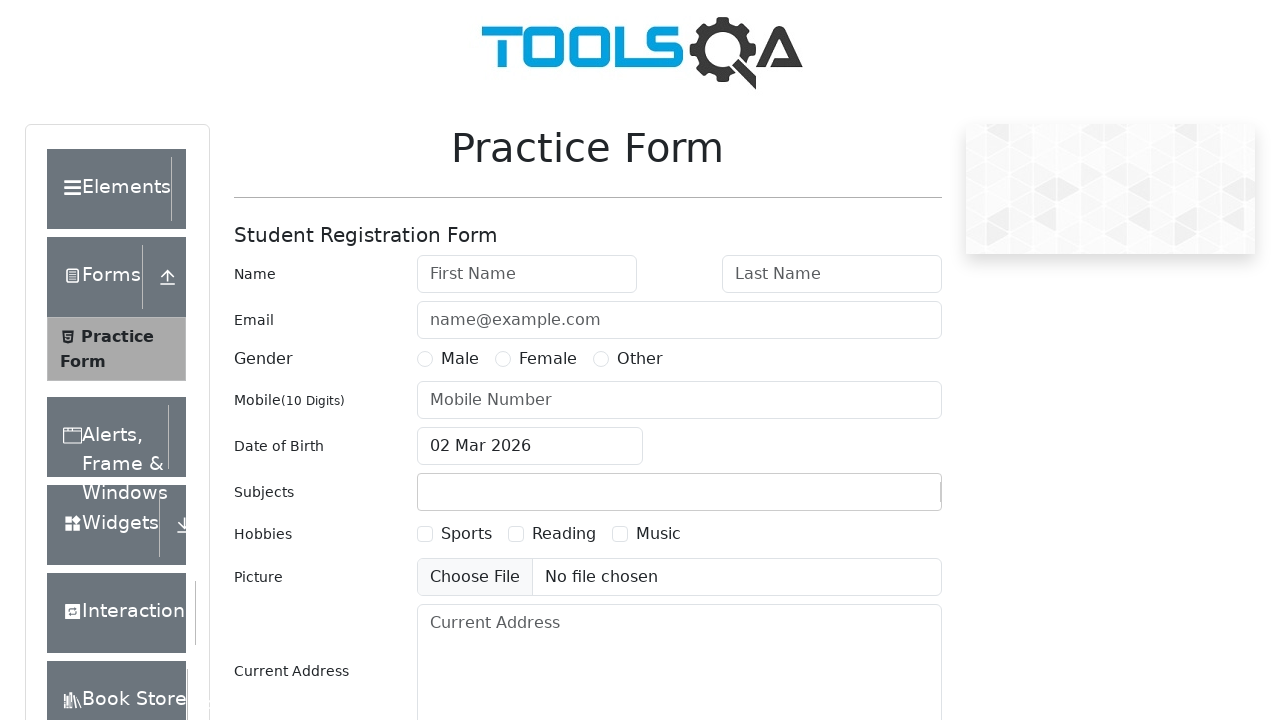

Filled first name with 'Name' on #firstName
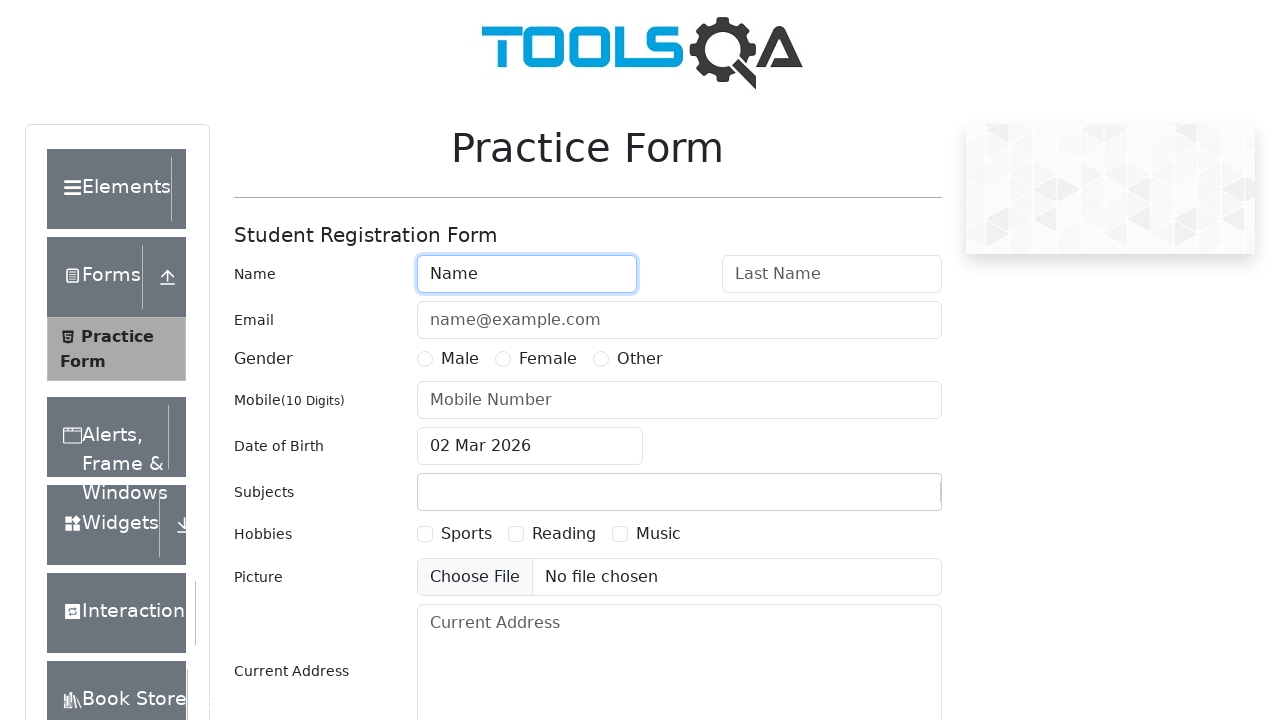

Filled last name with 'Lastname' on #lastName
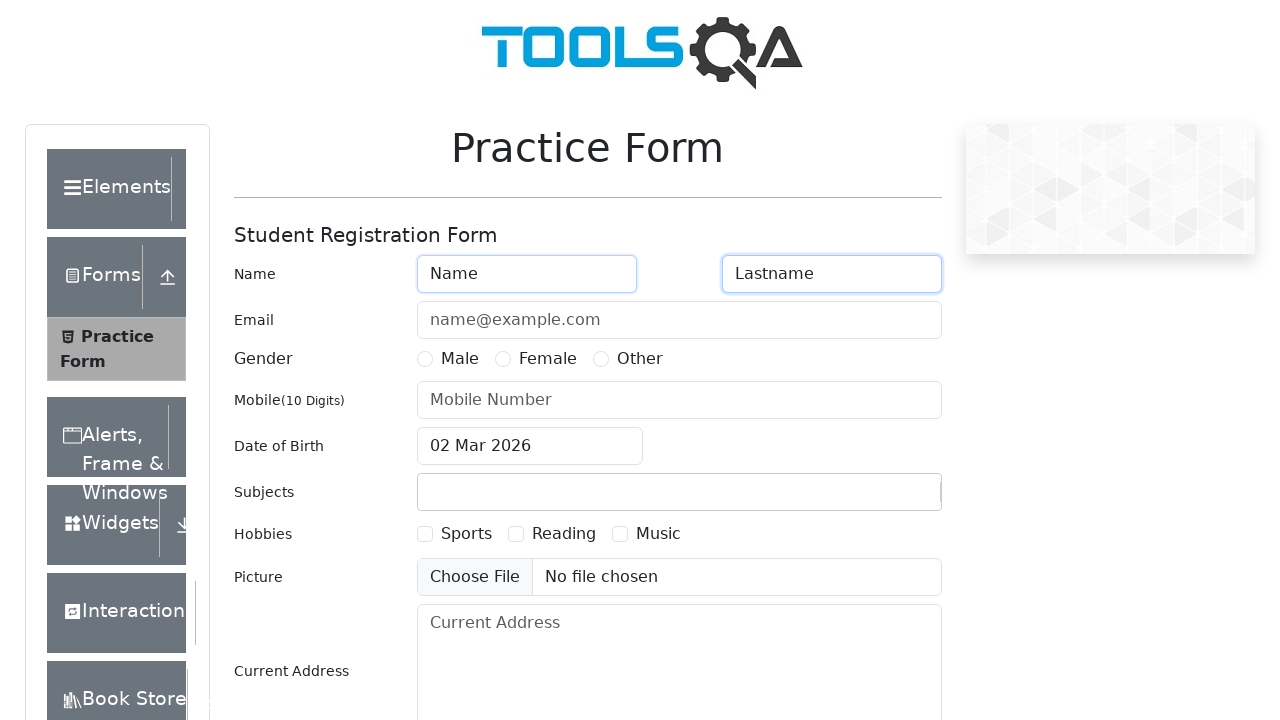

Filled email with 'user@email.com' on #userEmail
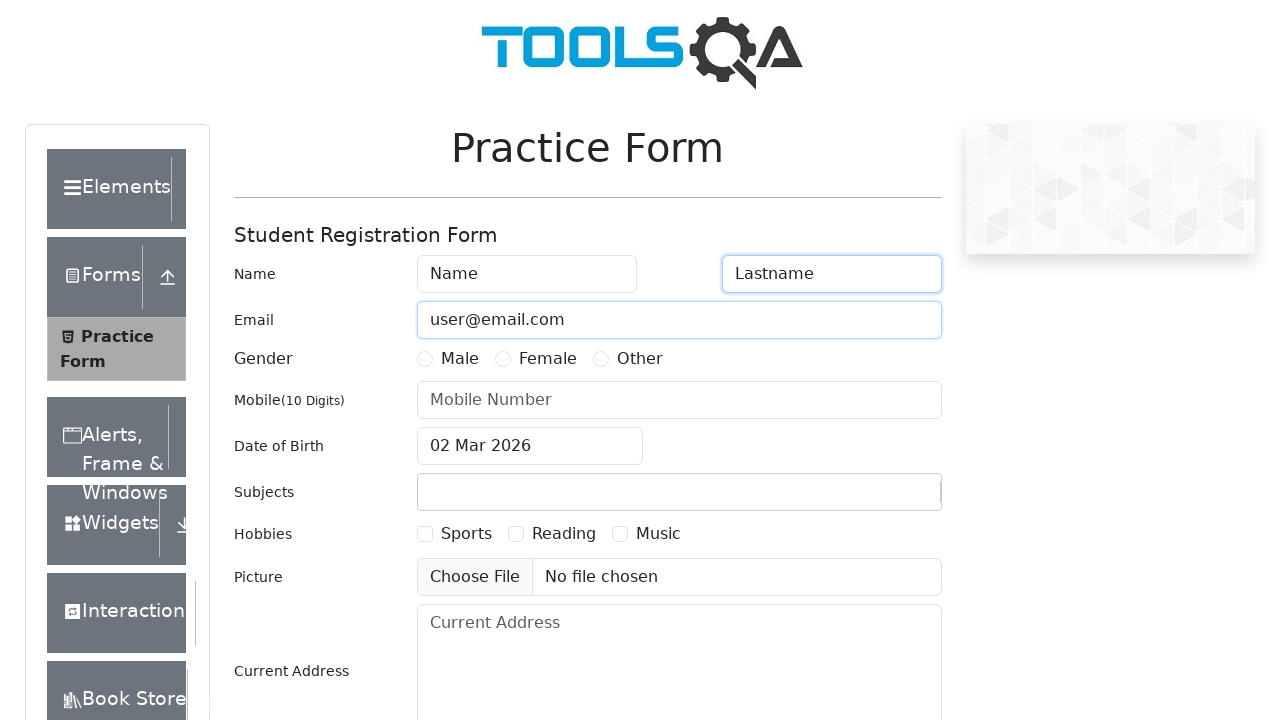

Selected 'Other' gender option at (640, 359) on #genterWrapper >> text=Other
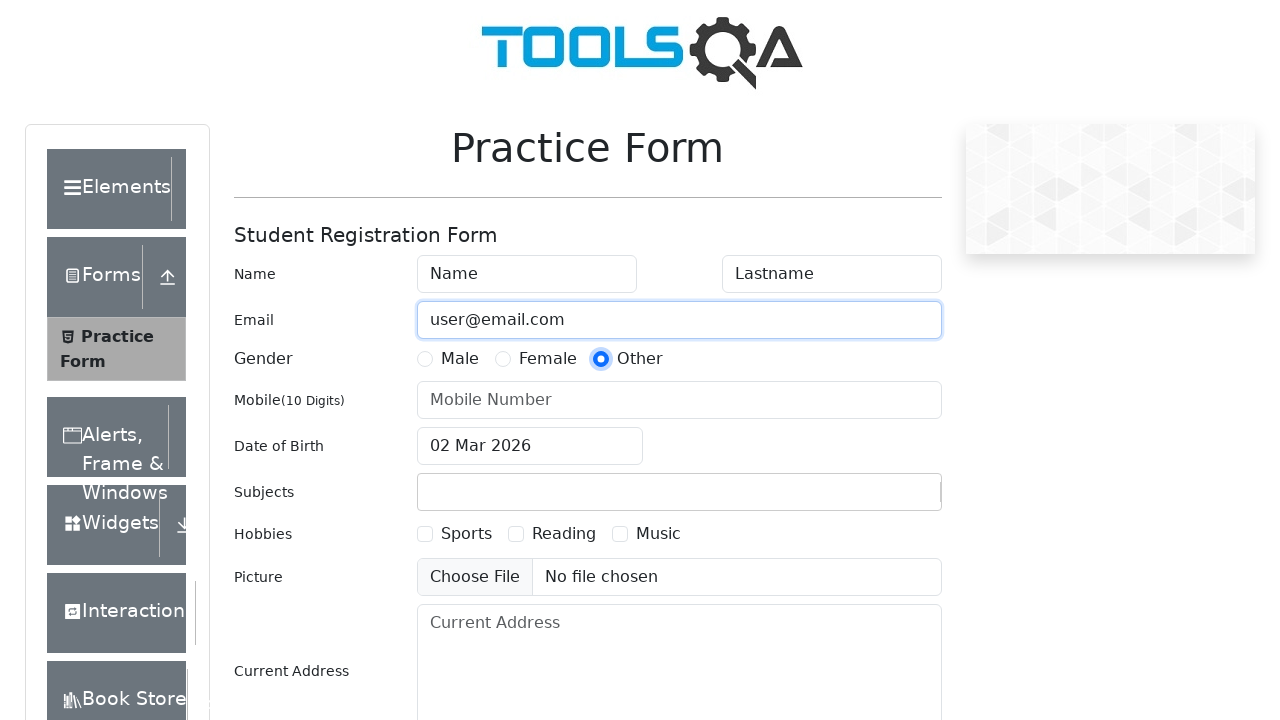

Filled mobile number with '0123456789' on #userNumber
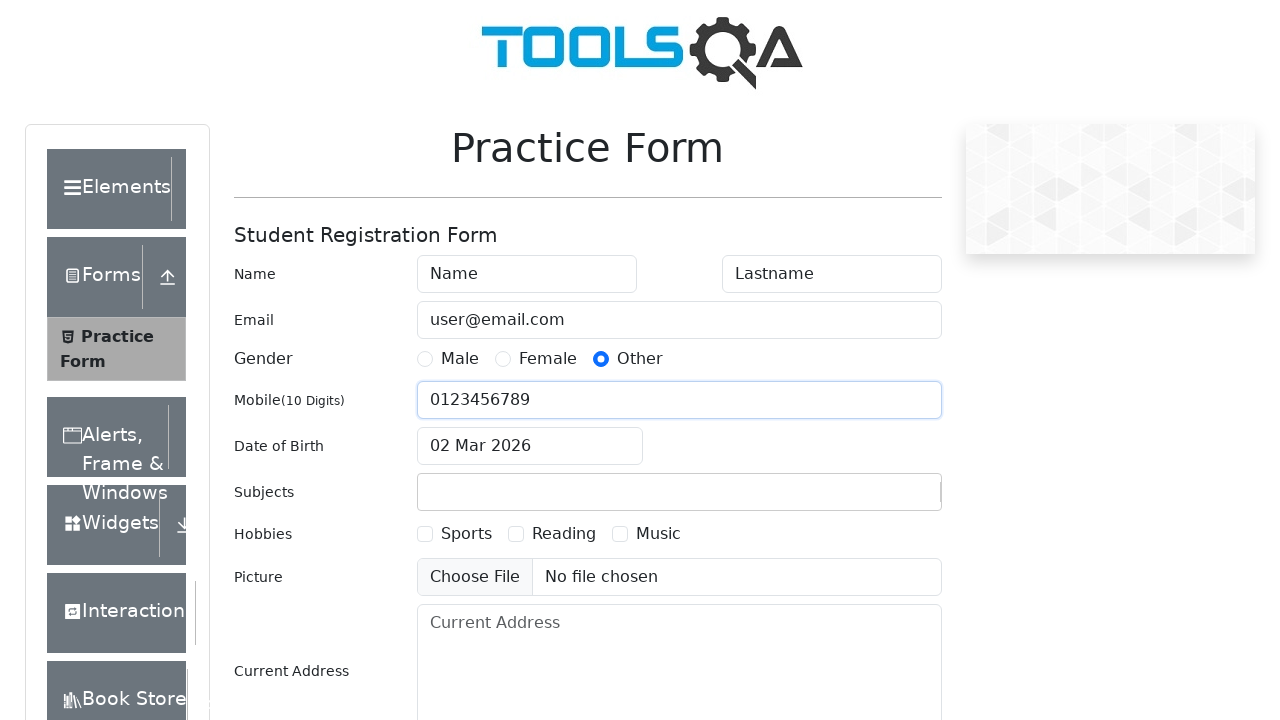

Clicked date of birth input field to open date picker at (530, 446) on #dateOfBirthInput
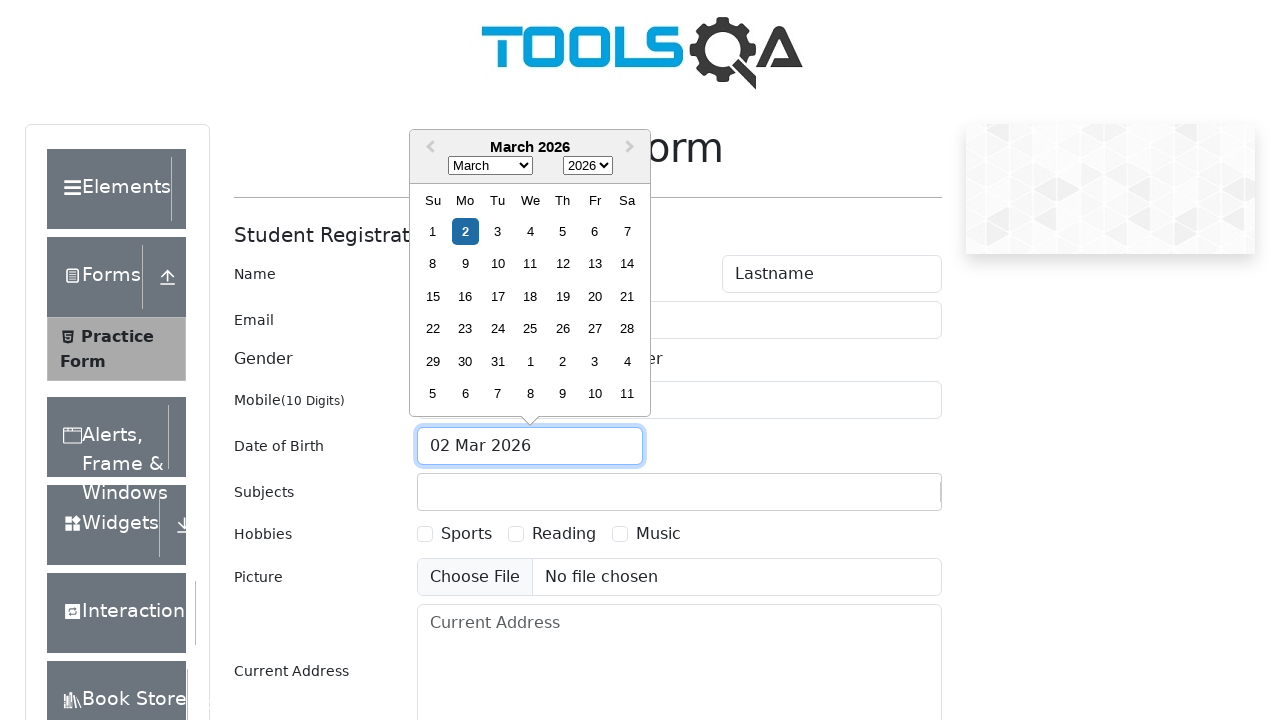

Selected month 4 (May) from date picker on .react-datepicker__month-select
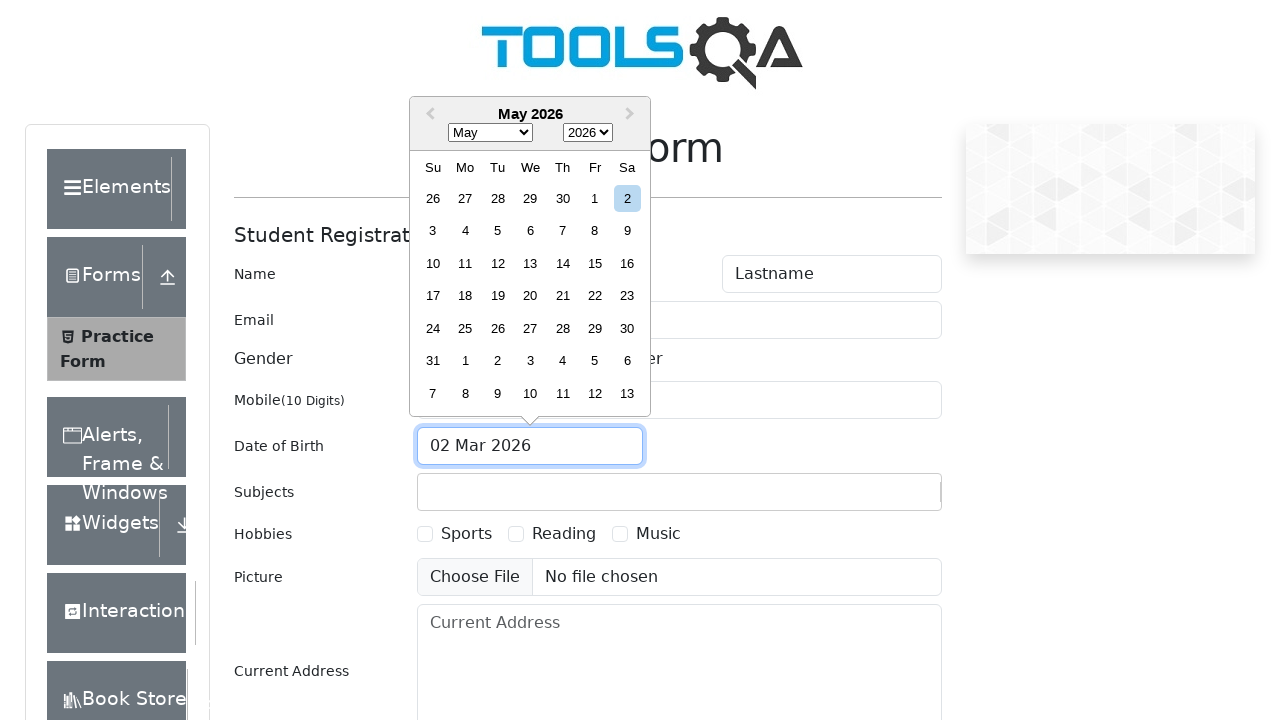

Selected year 1995 from date picker on .react-datepicker__year-select
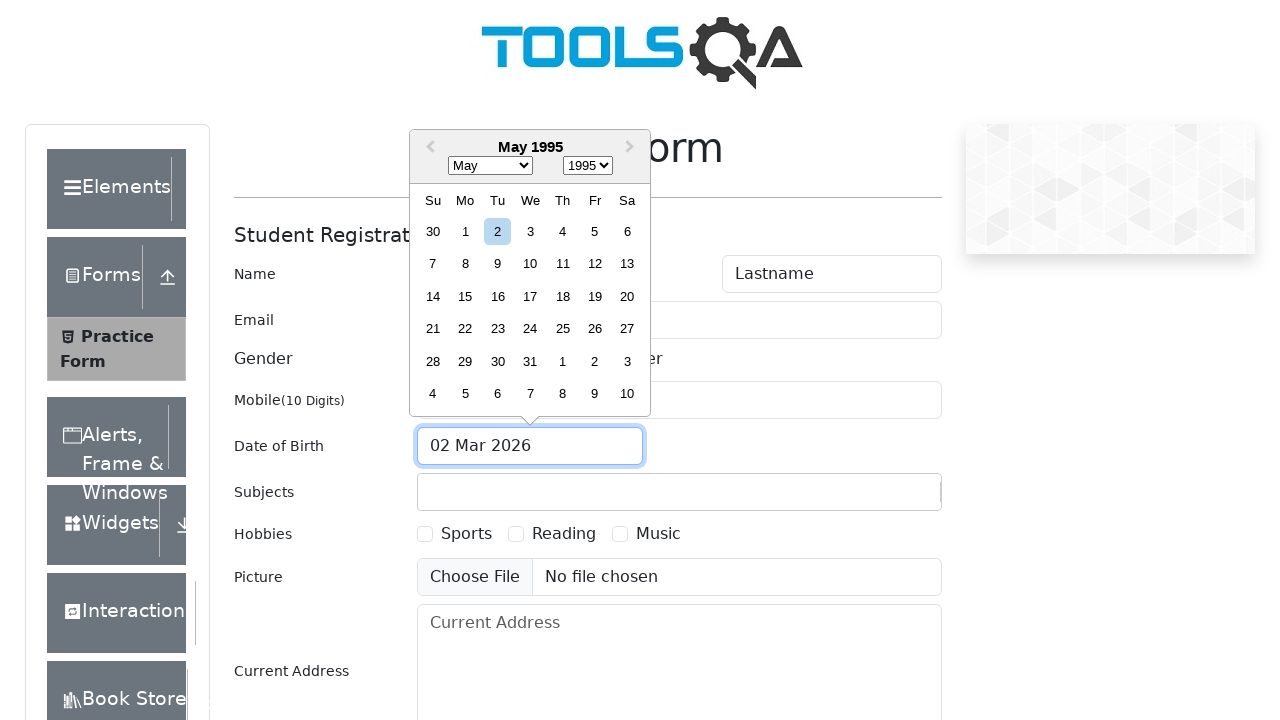

Selected day 23 from date picker at (498, 329) on .react-datepicker__day--023
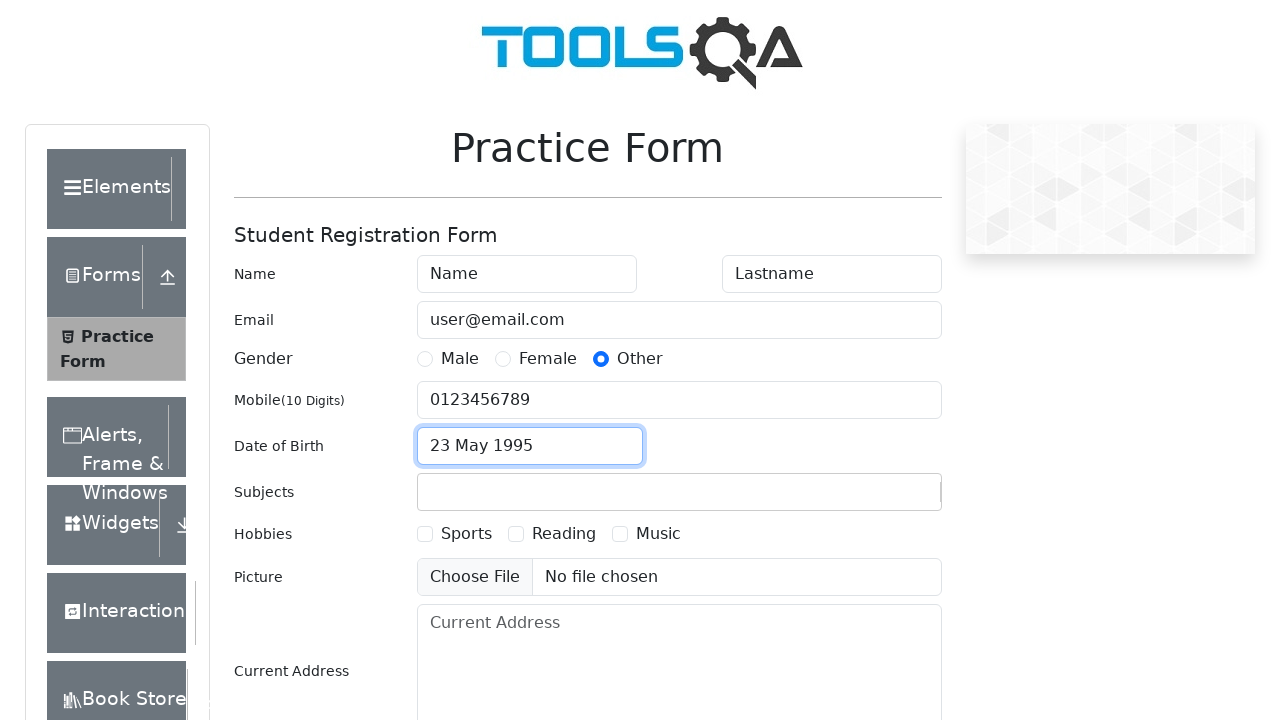

Typed 'C' in subjects input field on #subjectsInput
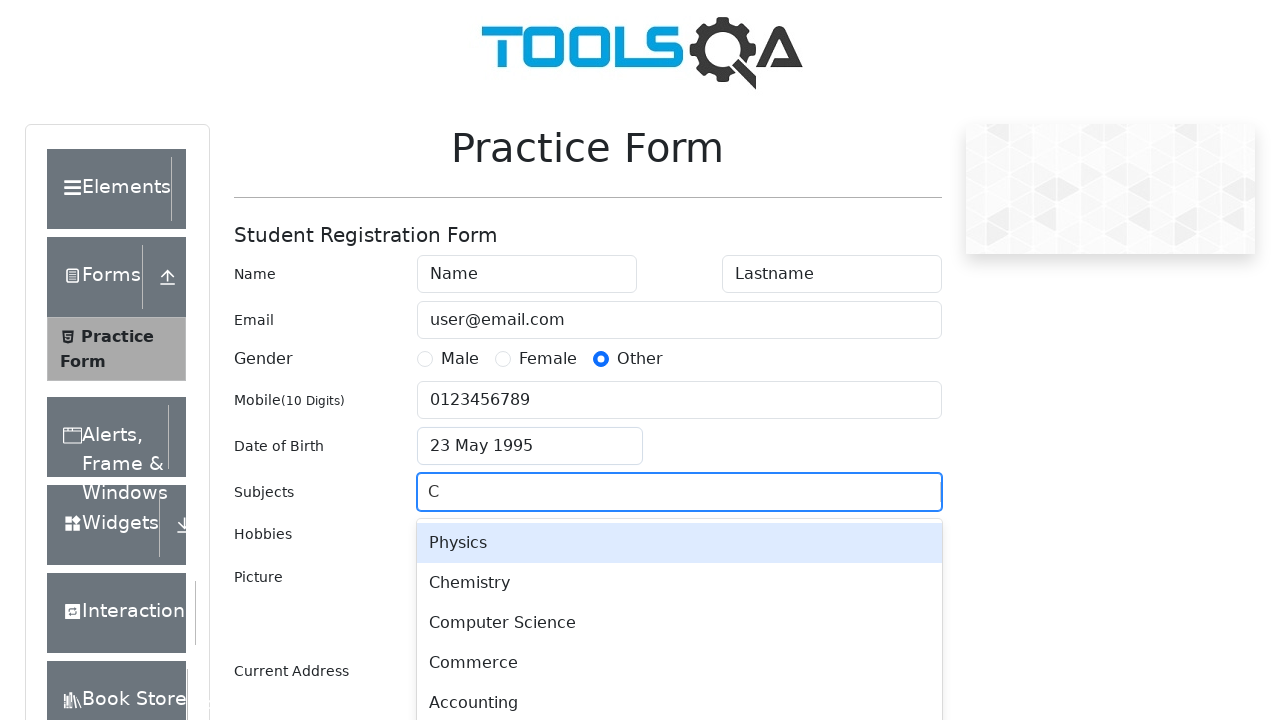

Pressed ArrowDown to navigate subject dropdown
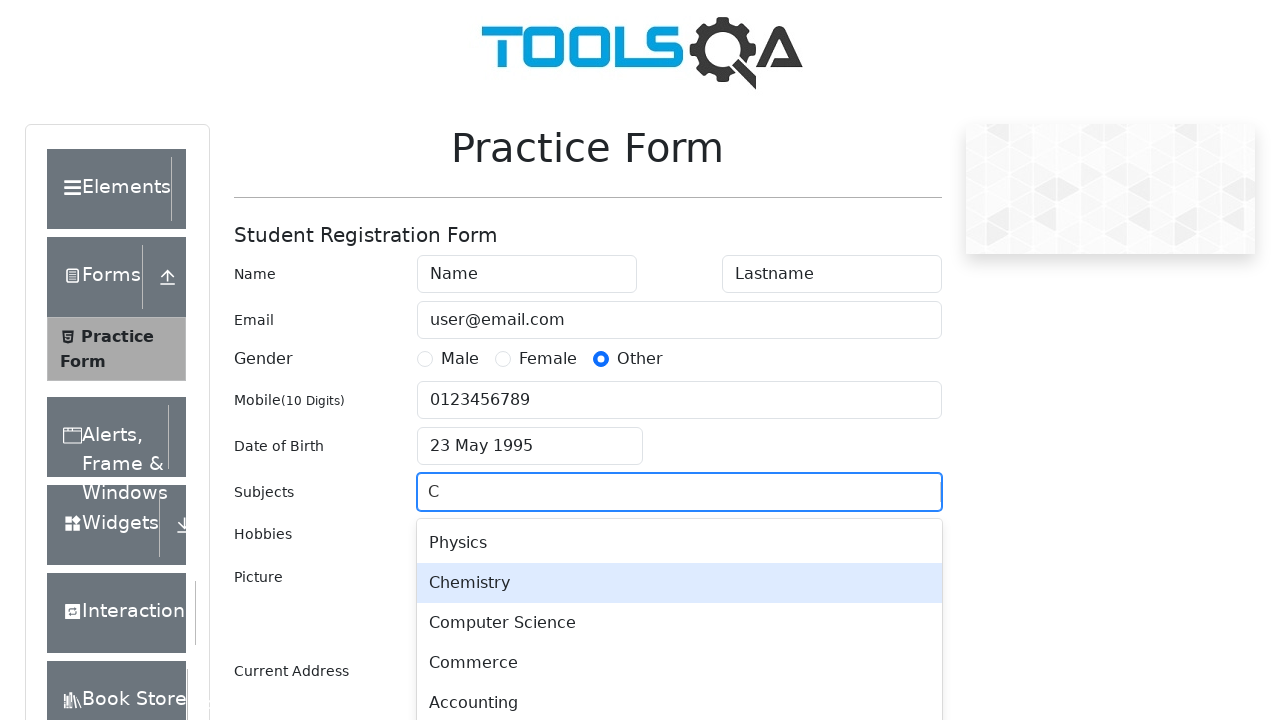

Pressed Enter to select subject (Chemistry)
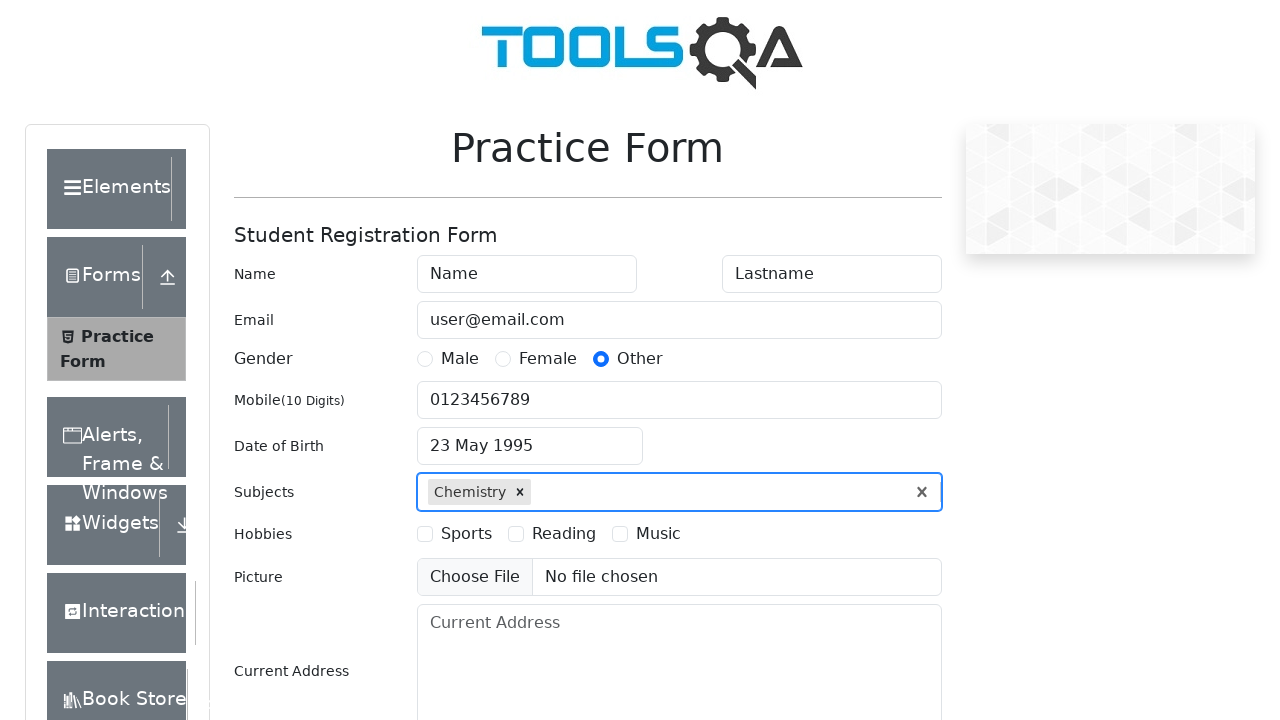

Selected 'Sports' hobby at (466, 534) on #hobbiesWrapper >> text=Sports
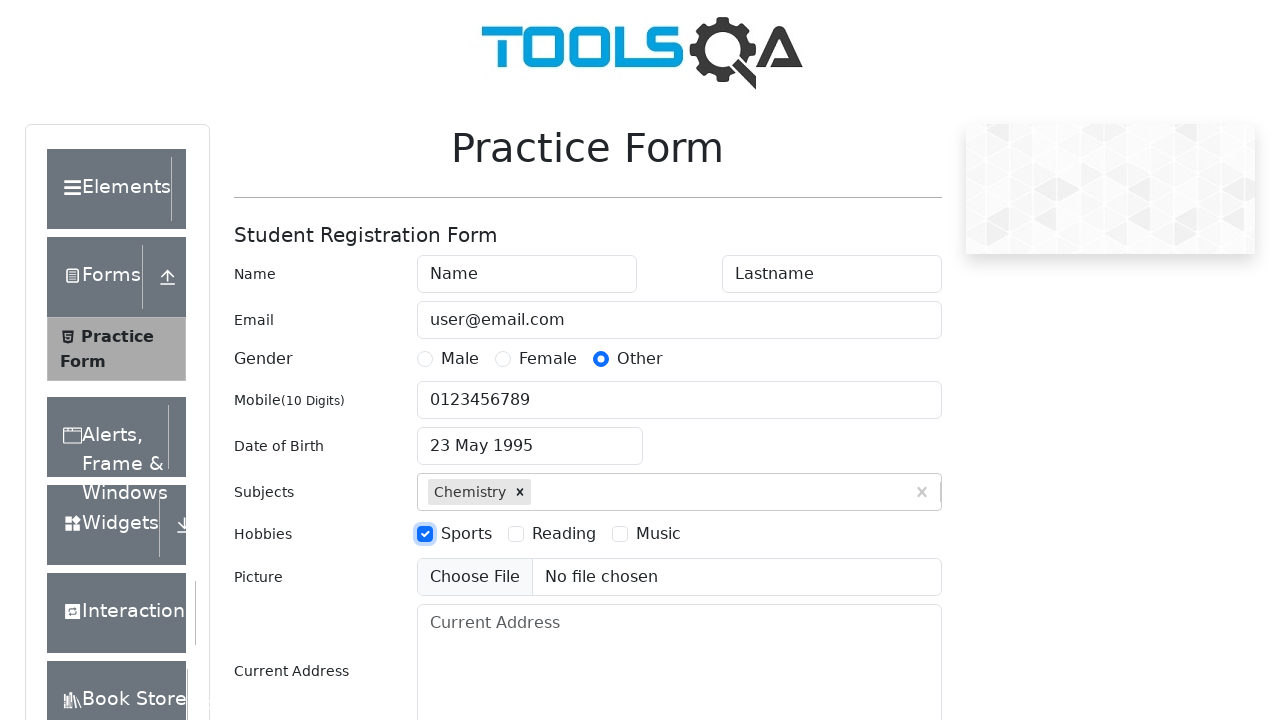

Filled address with 'somewhere' on #currentAddress
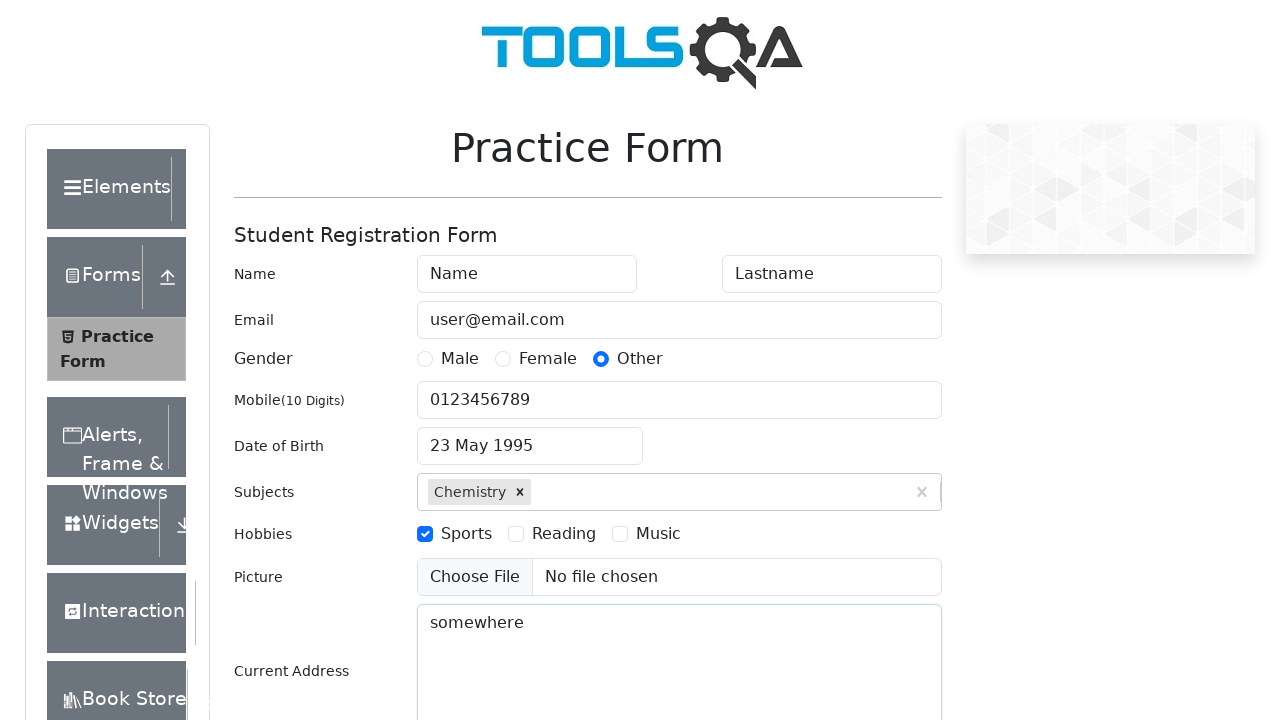

Clicked state dropdown at (527, 437) on #state
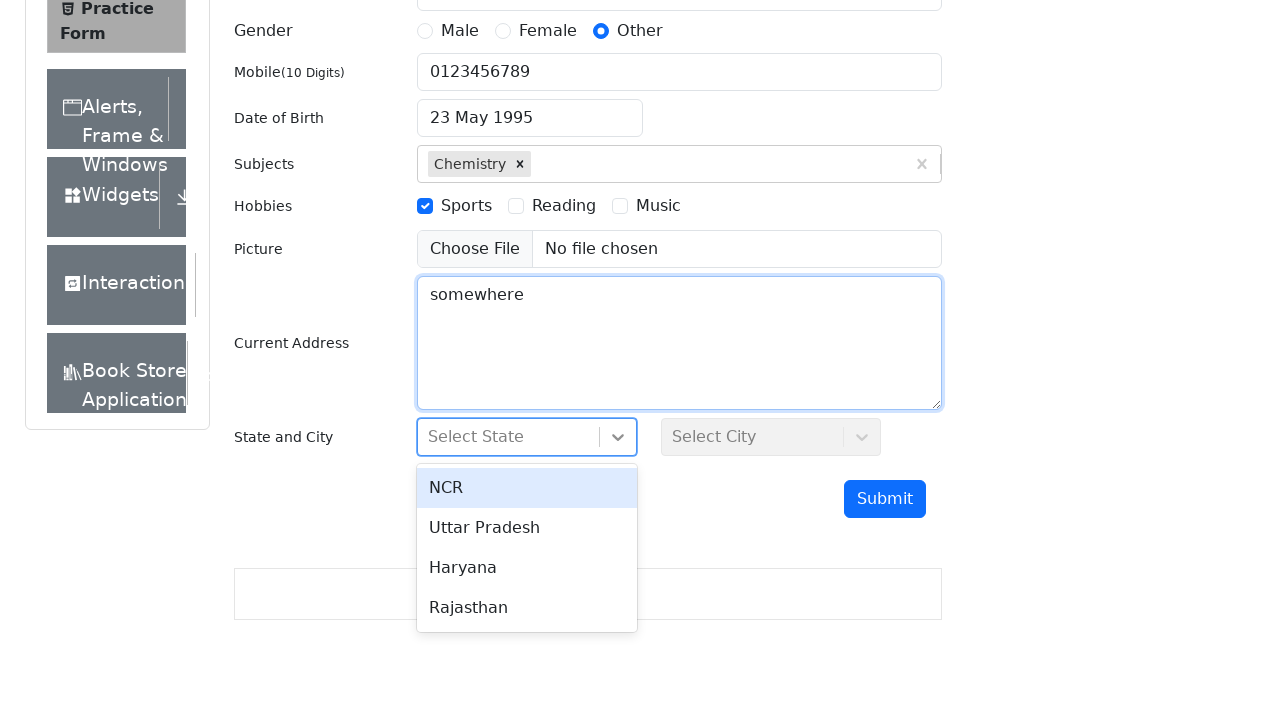

Selected 'Haryana' from state dropdown at (527, 568) on #stateCity-wrapper >> text=Haryana
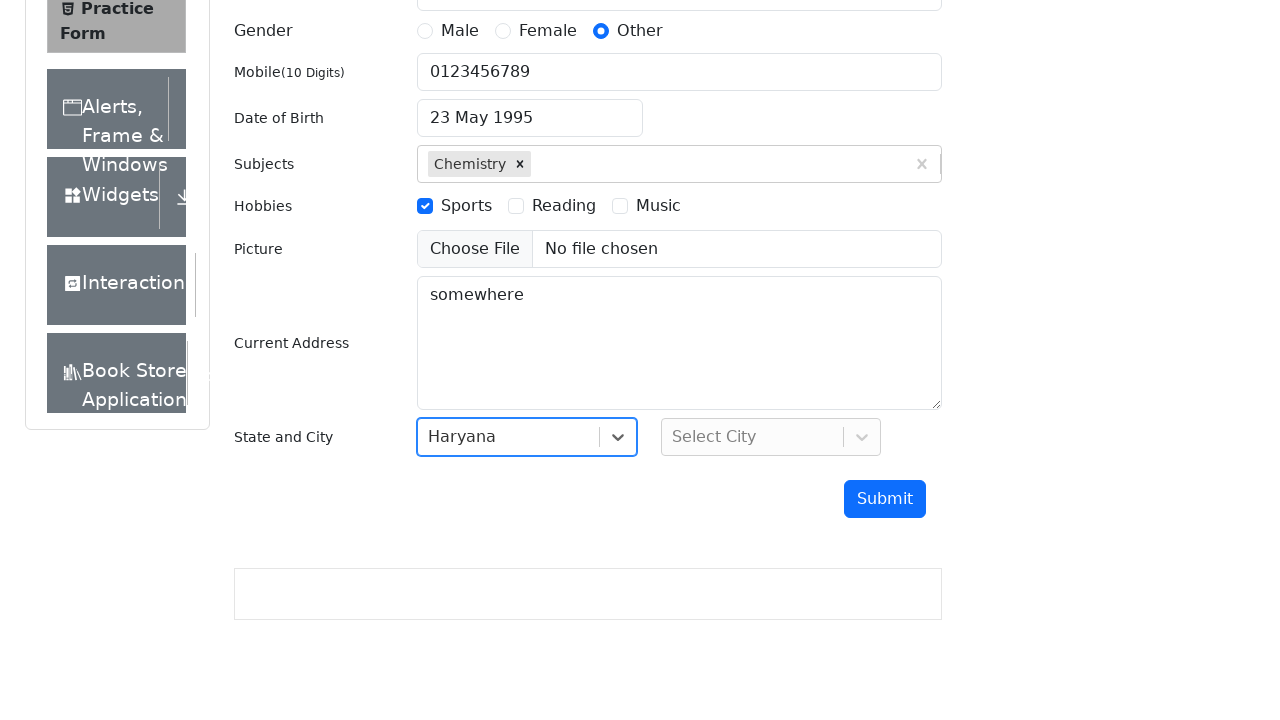

Clicked city dropdown at (771, 437) on #city
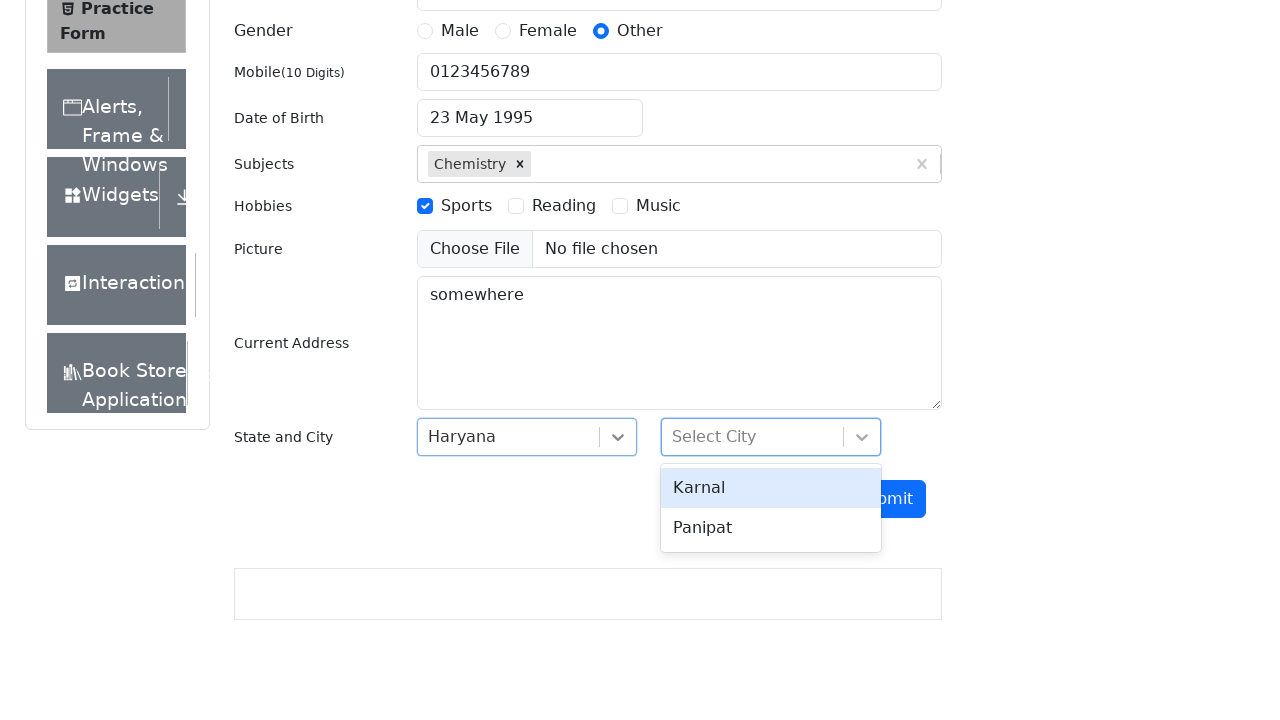

Selected 'Panipat' from city dropdown at (771, 528) on #stateCity-wrapper >> text=Panipat
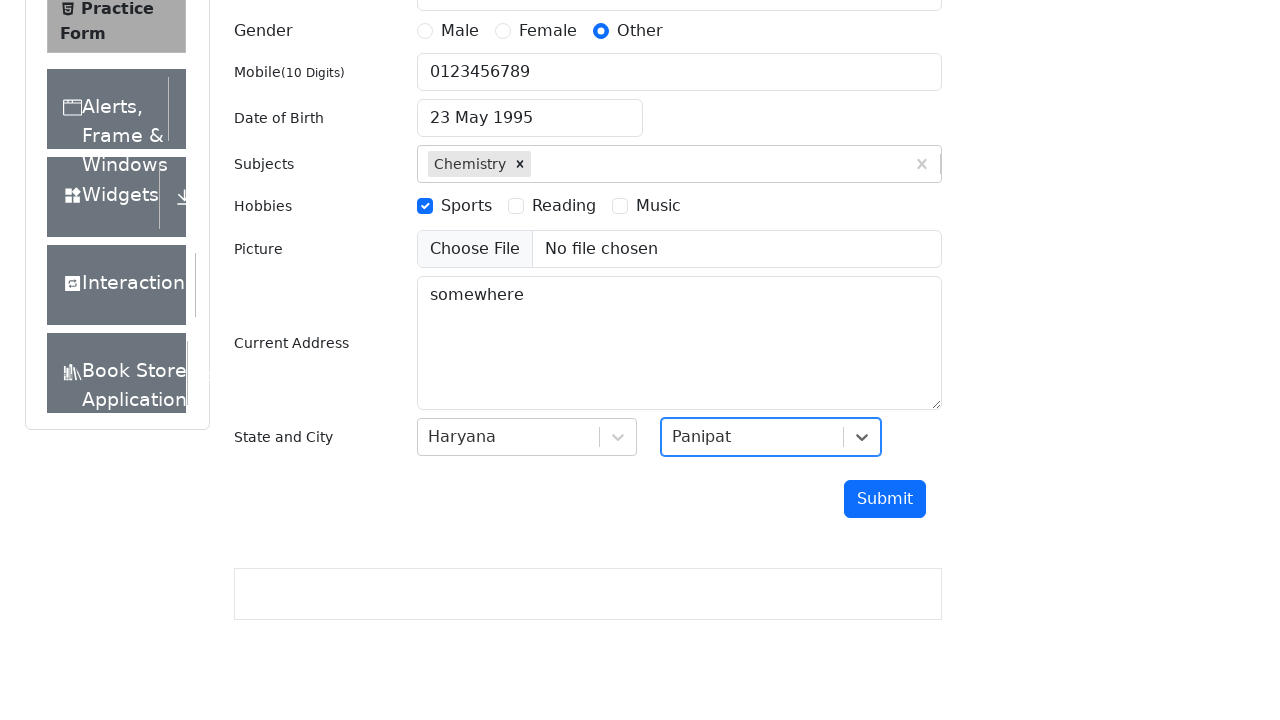

Clicked submit button to submit the registration form at (885, 499) on #submit
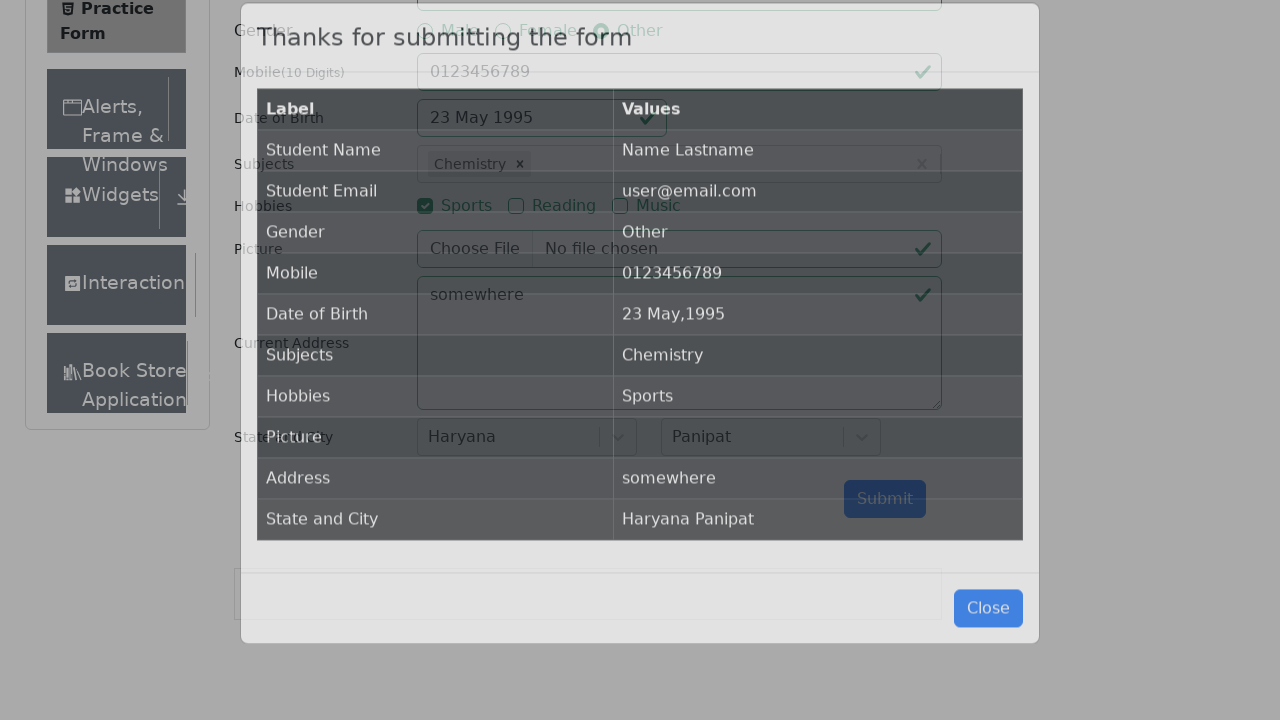

Waited for confirmation table to appear in DOM
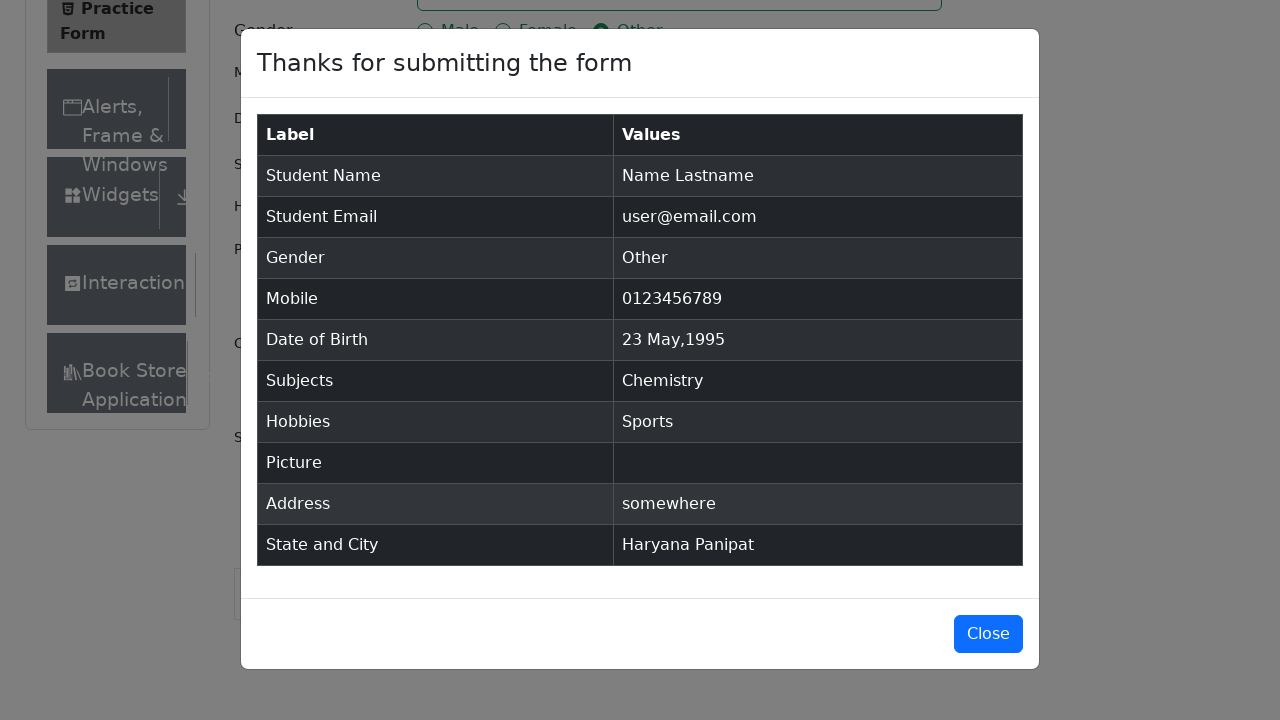

Confirmation table is now visible with submitted student registration data
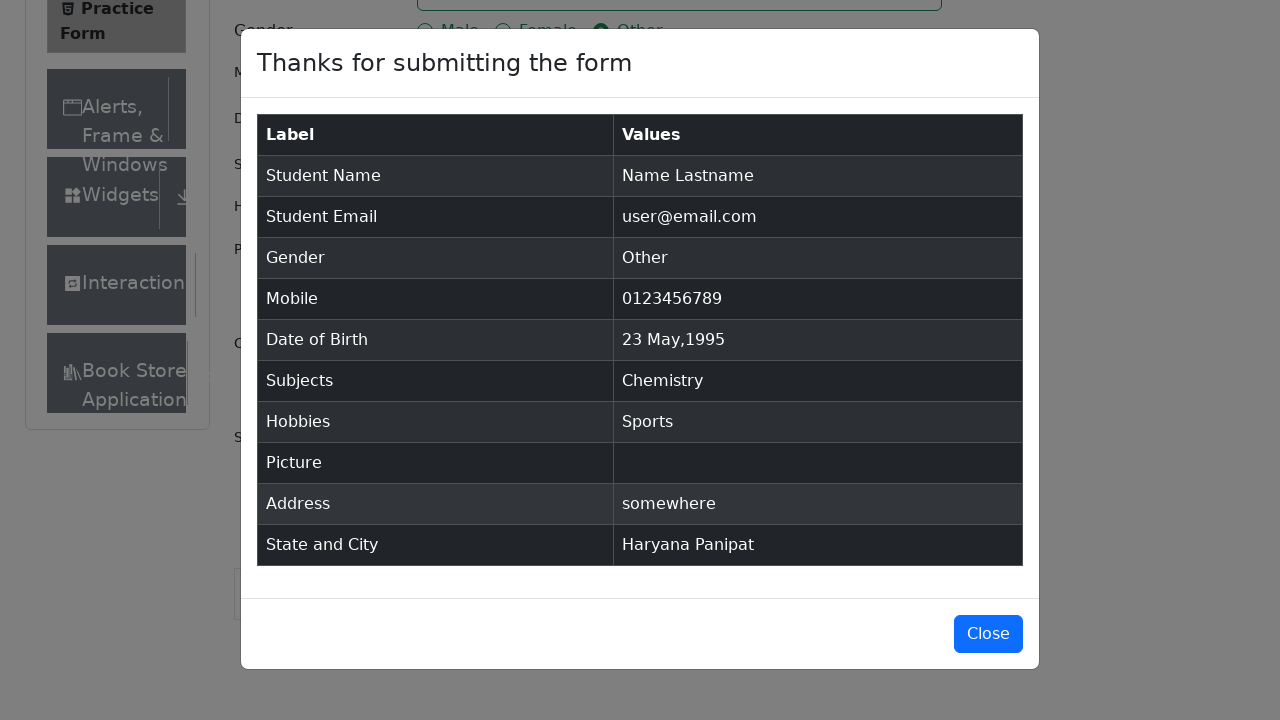

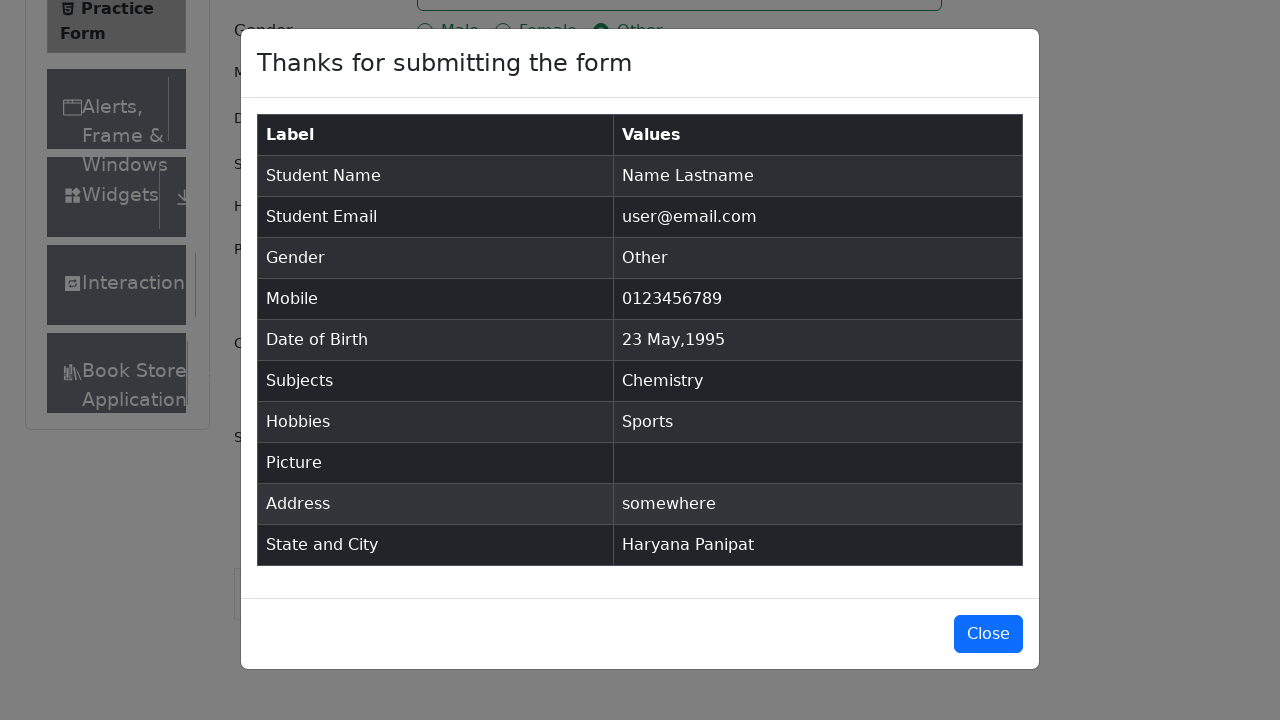